Tests checkbox functionality by verifying initial checkbox states and clicking the first checkbox to toggle it

Starting URL: https://the-internet.herokuapp.com/checkboxes

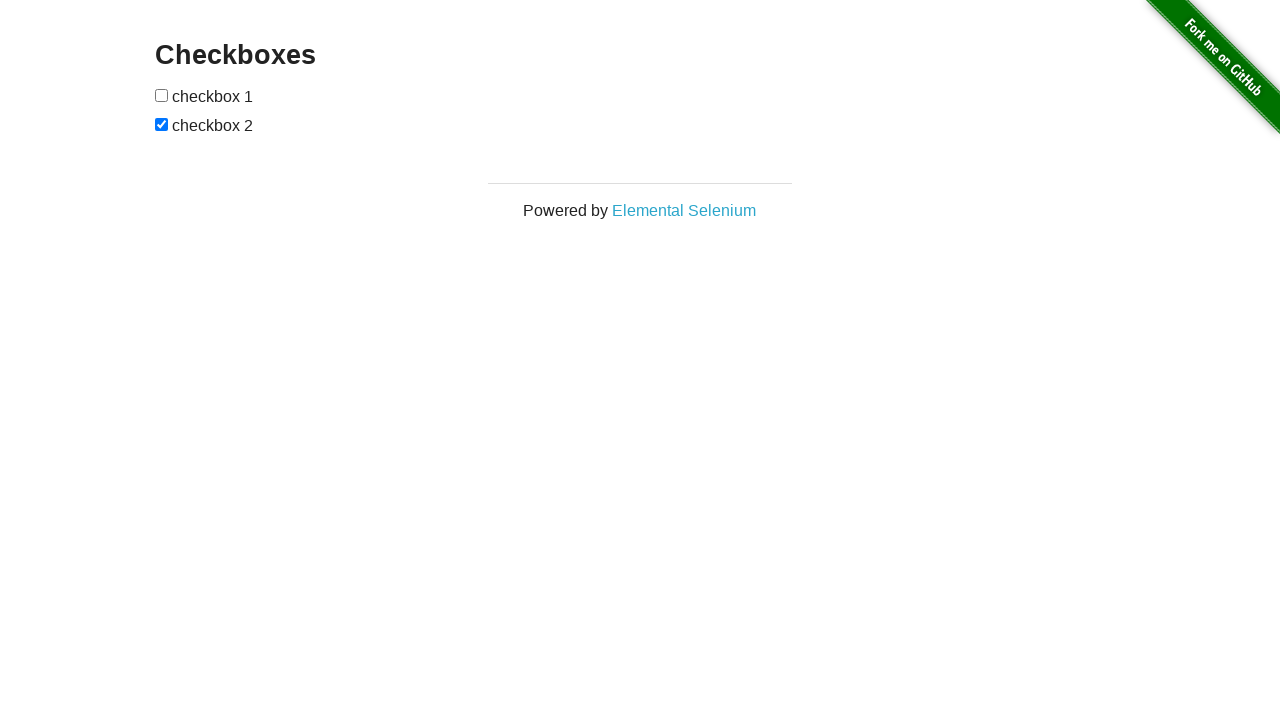

Waited for checkboxes to be visible
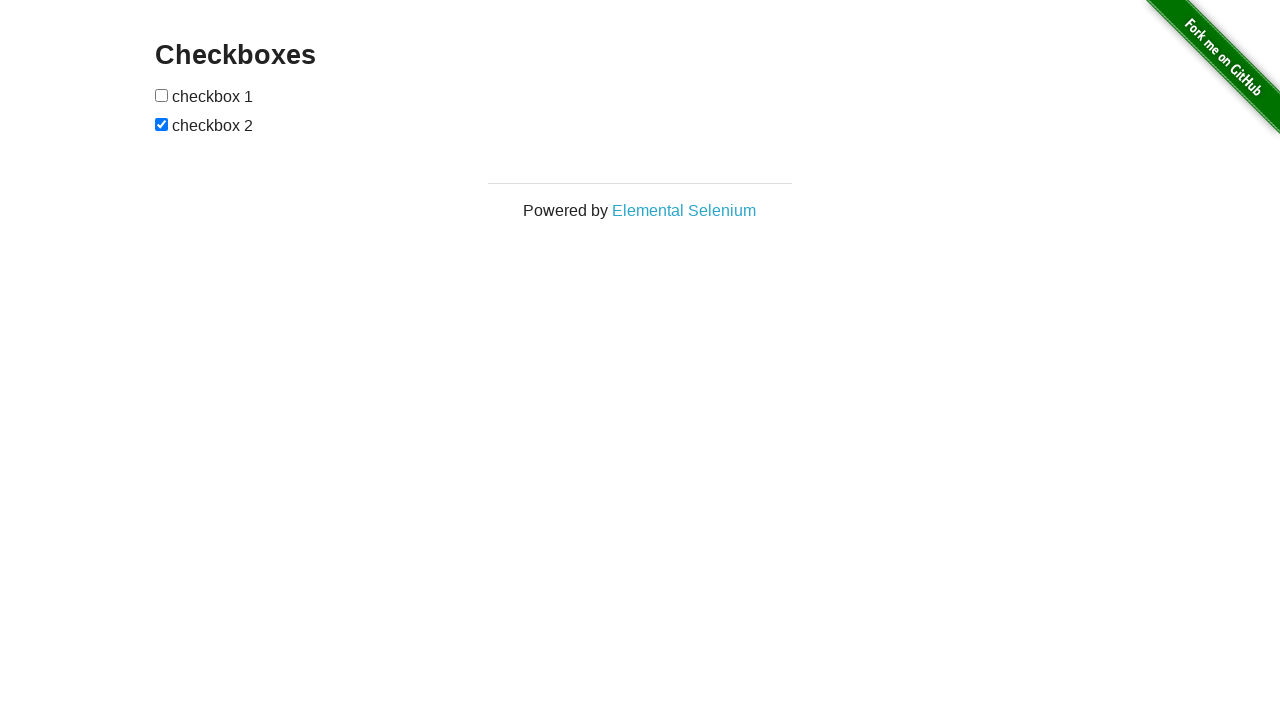

Located first checkbox
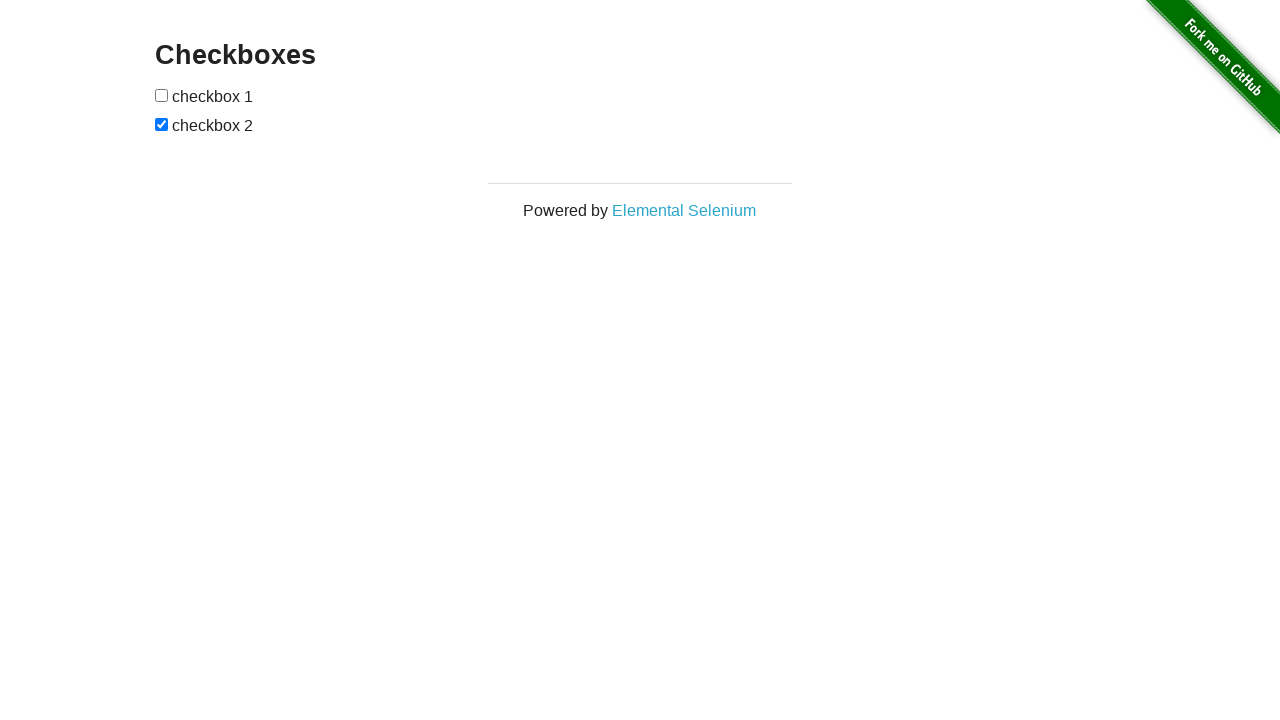

Located second checkbox
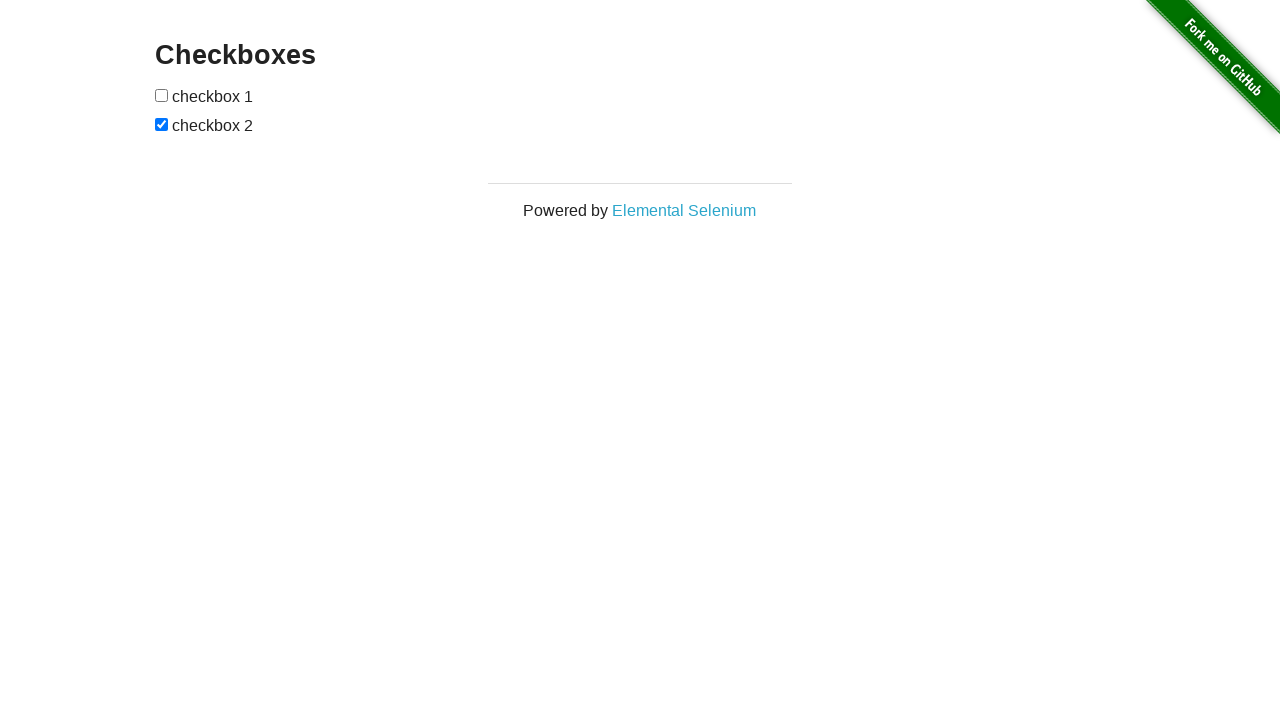

Verified checkbox 1 is unchecked initially
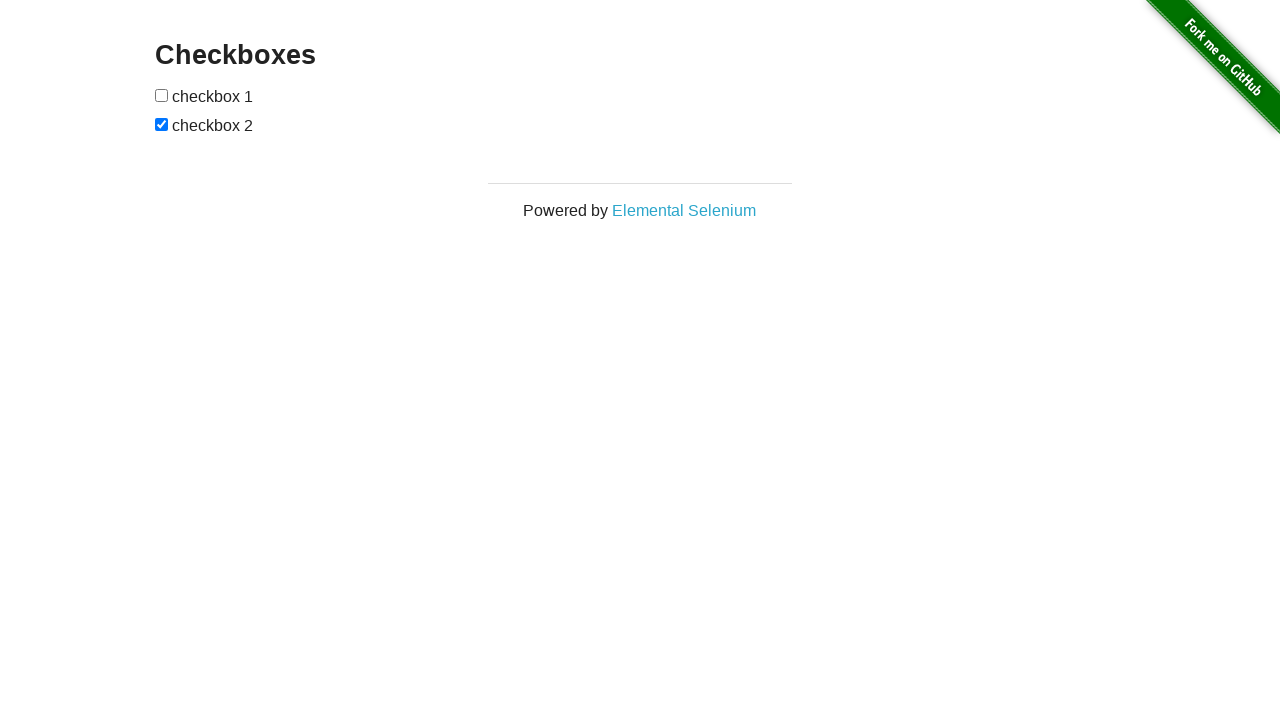

Verified checkbox 2 is checked initially
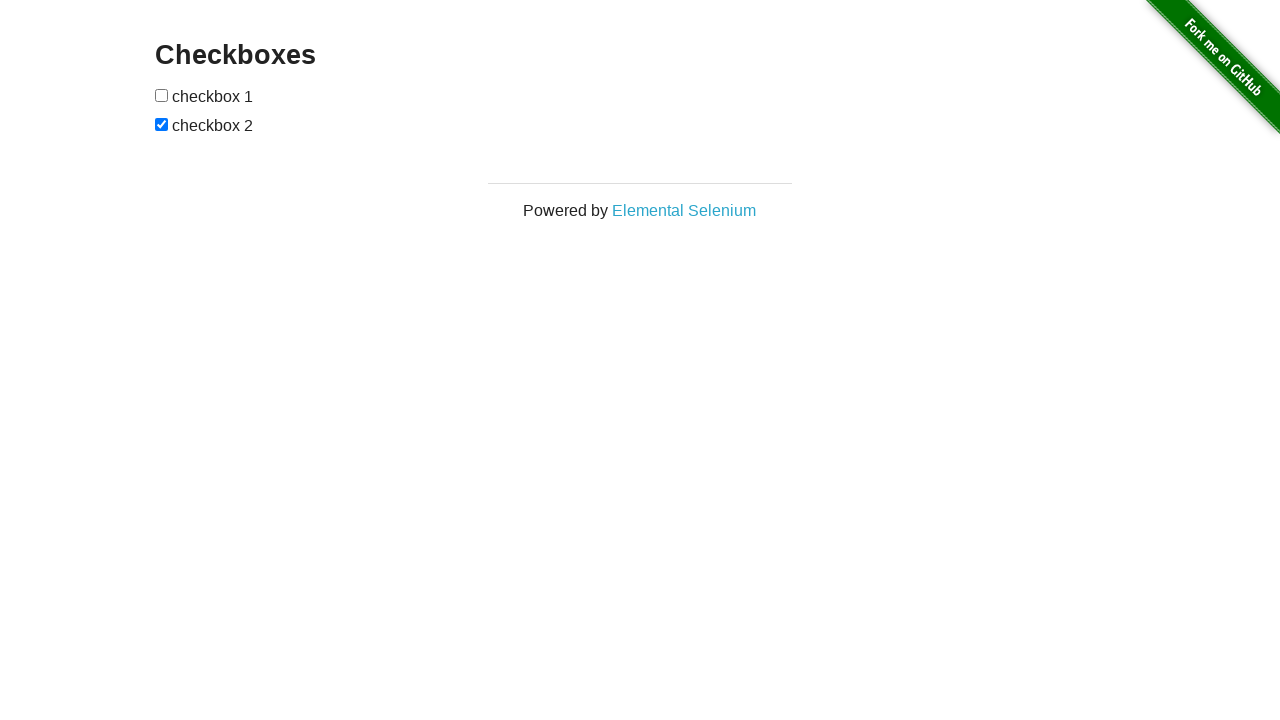

Clicked first checkbox to toggle it at (162, 95) on #checkboxes > input:nth-of-type(1)
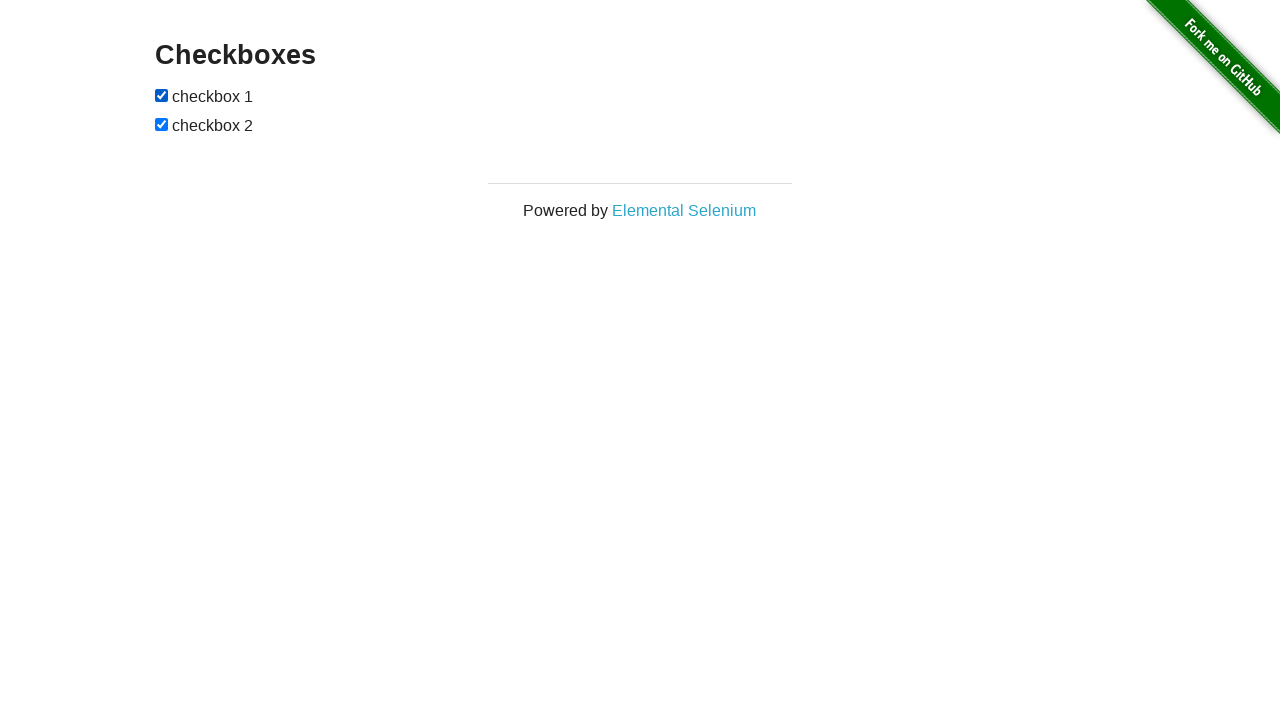

Verified first checkbox is now checked
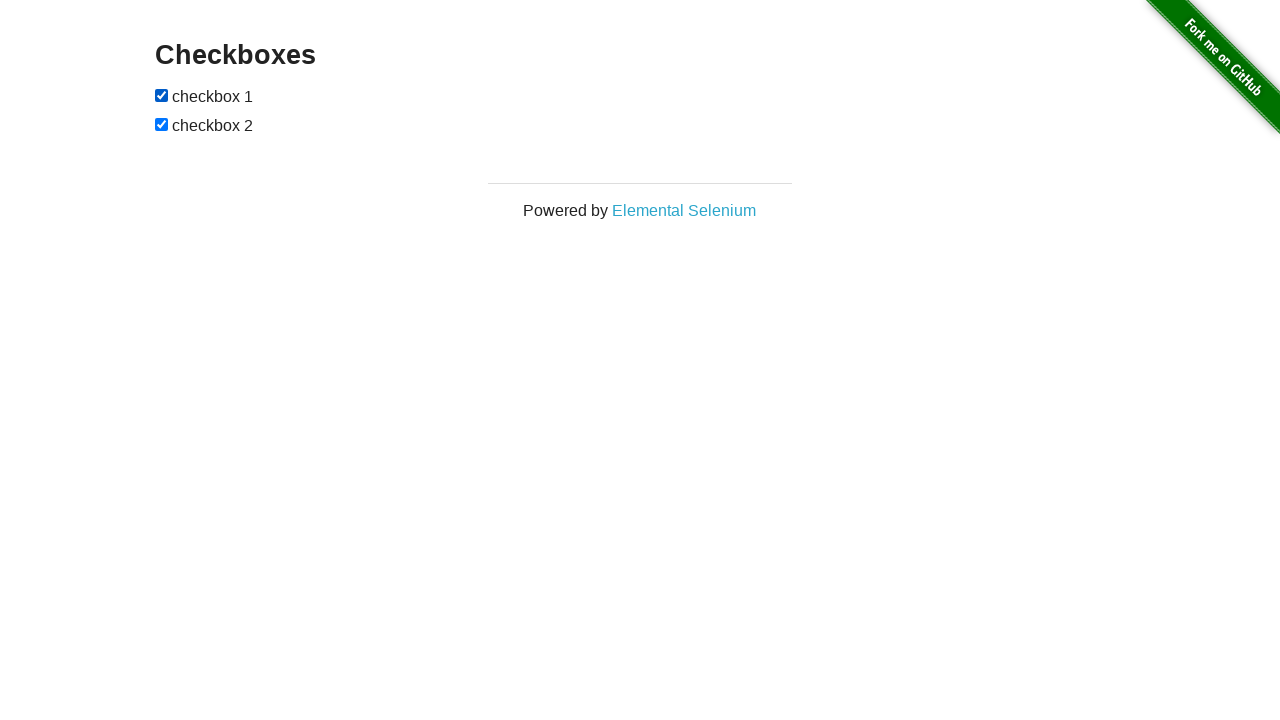

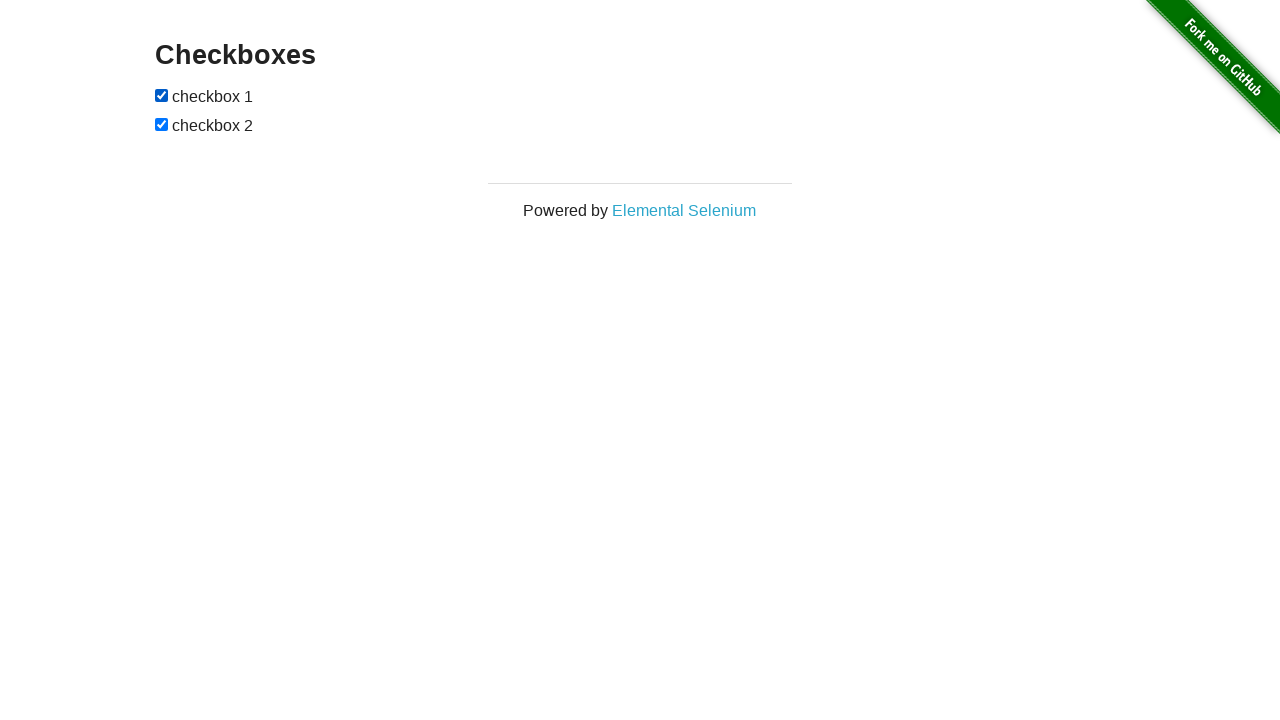